Tests clicking on an "Autocomplete" link on the practice page and navigating to the autocomplete section

Starting URL: https://practice.cydeo.com/

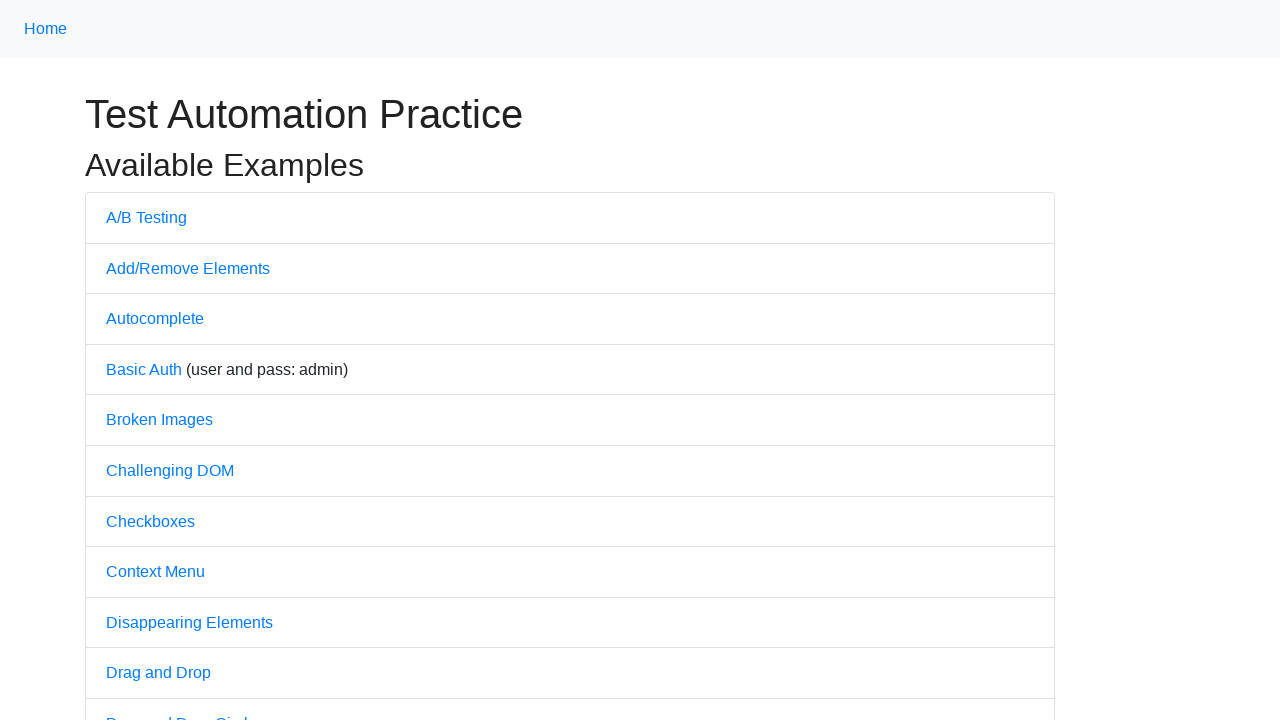

Clicked on the Autocomplete link at (155, 319) on text=Autocomplete
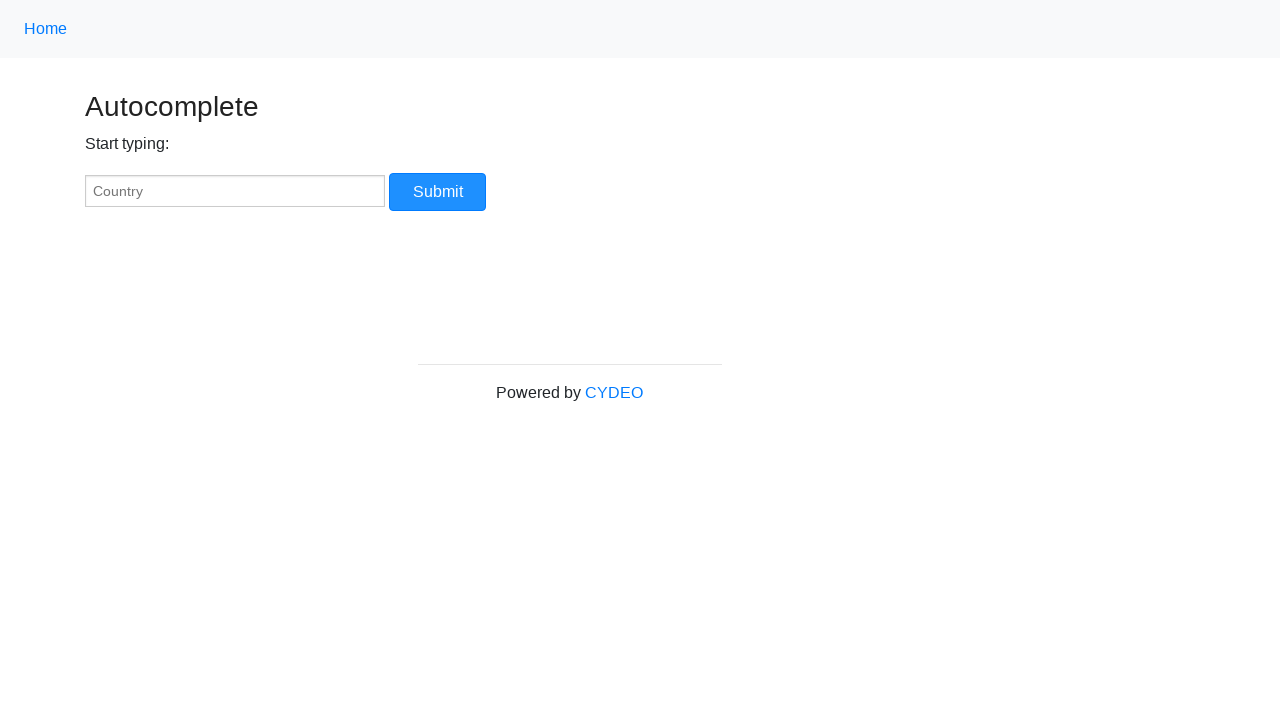

Waited for page to load and navigated to autocomplete section
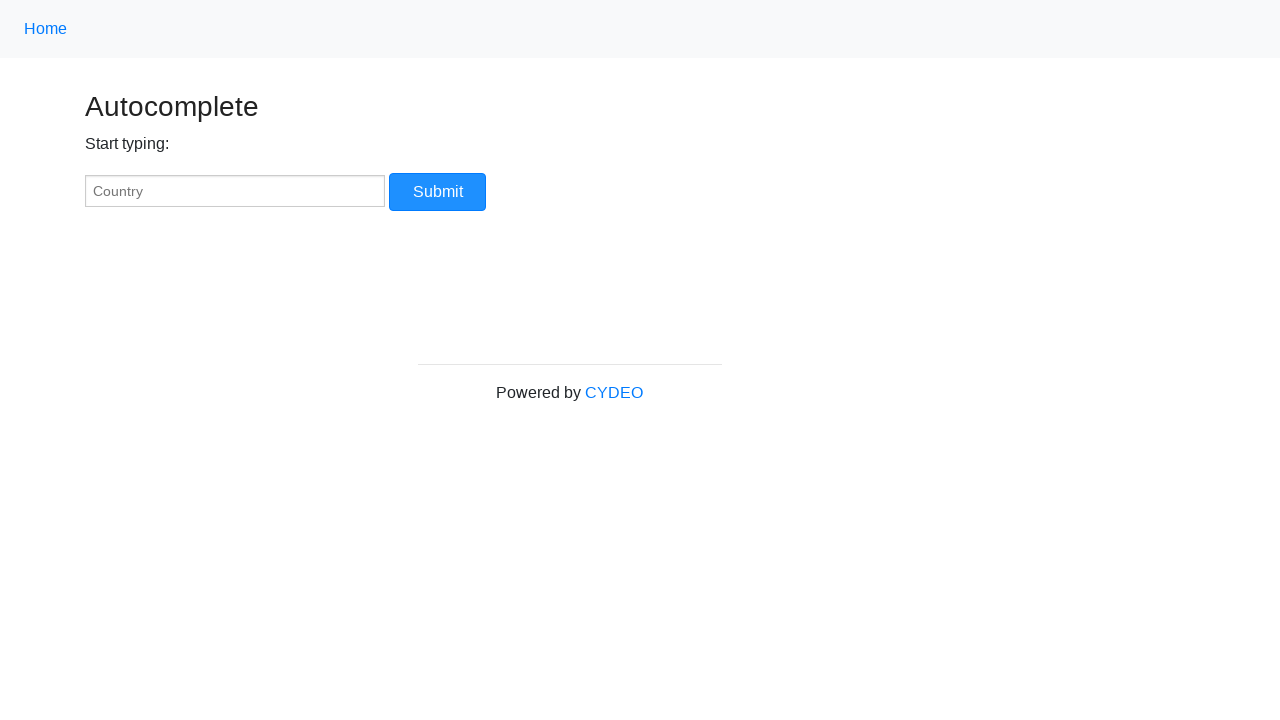

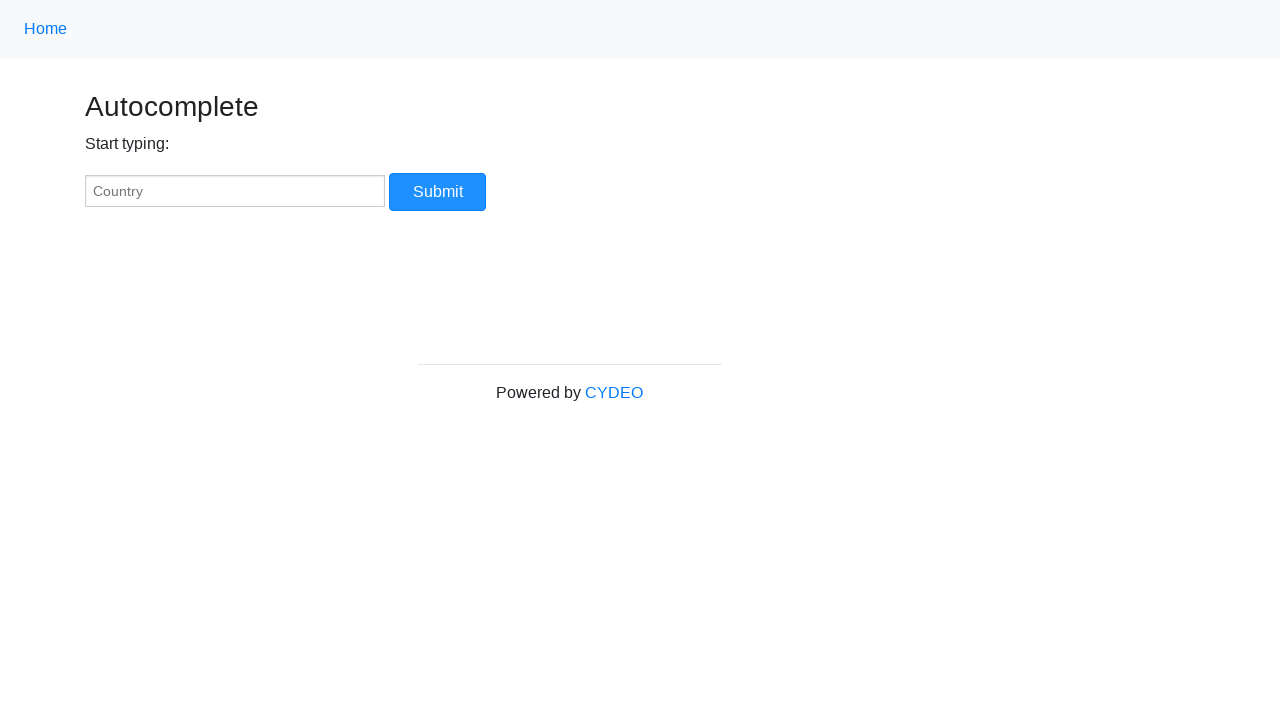